Tests an e-commerce grocery shopping flow by adding specific items (Cucumber, Brocolli, Beetroot) to cart, proceeding to checkout, and applying a promo code to verify the discount functionality.

Starting URL: https://rahulshettyacademy.com/seleniumPractise/

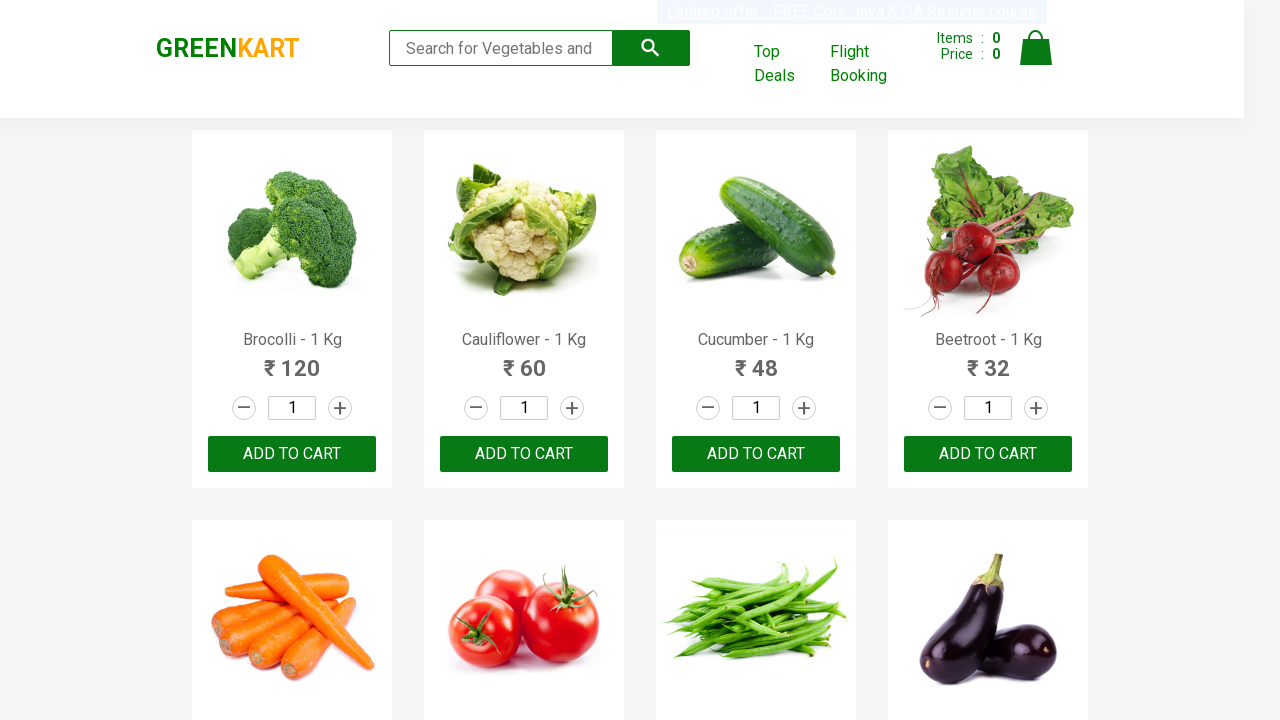

Waited for product names to load on the page
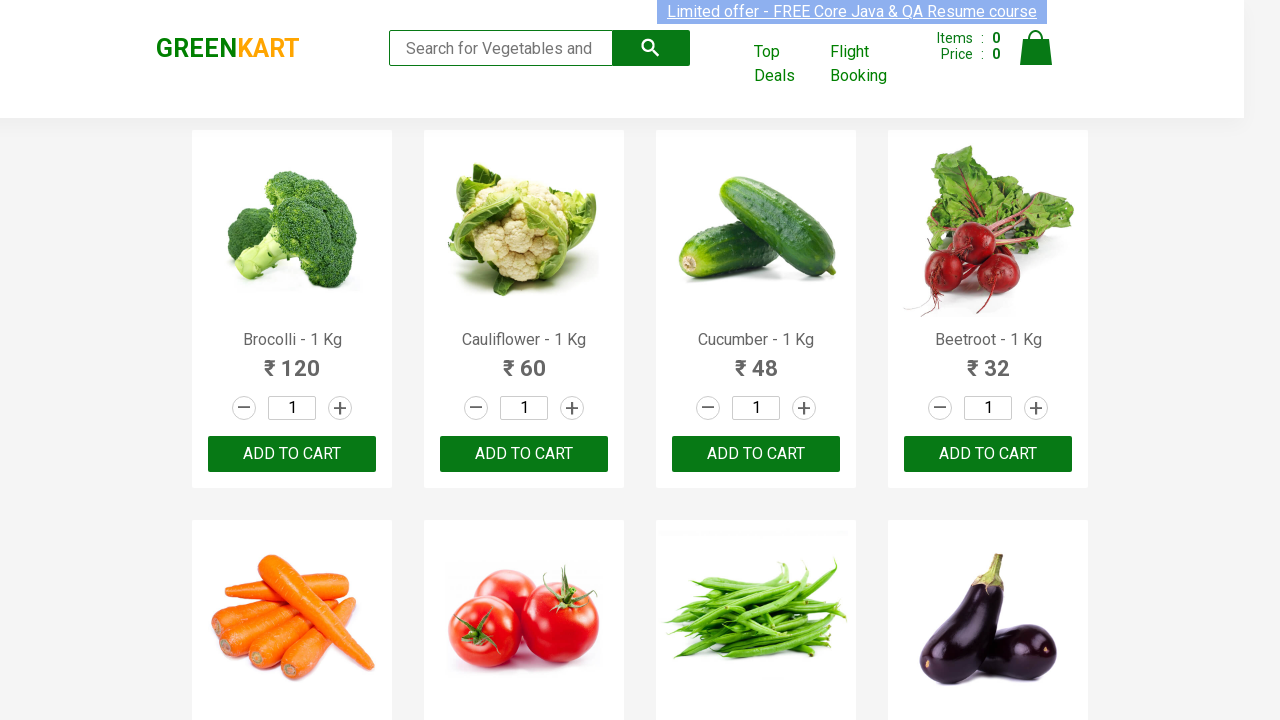

Retrieved all product name elements
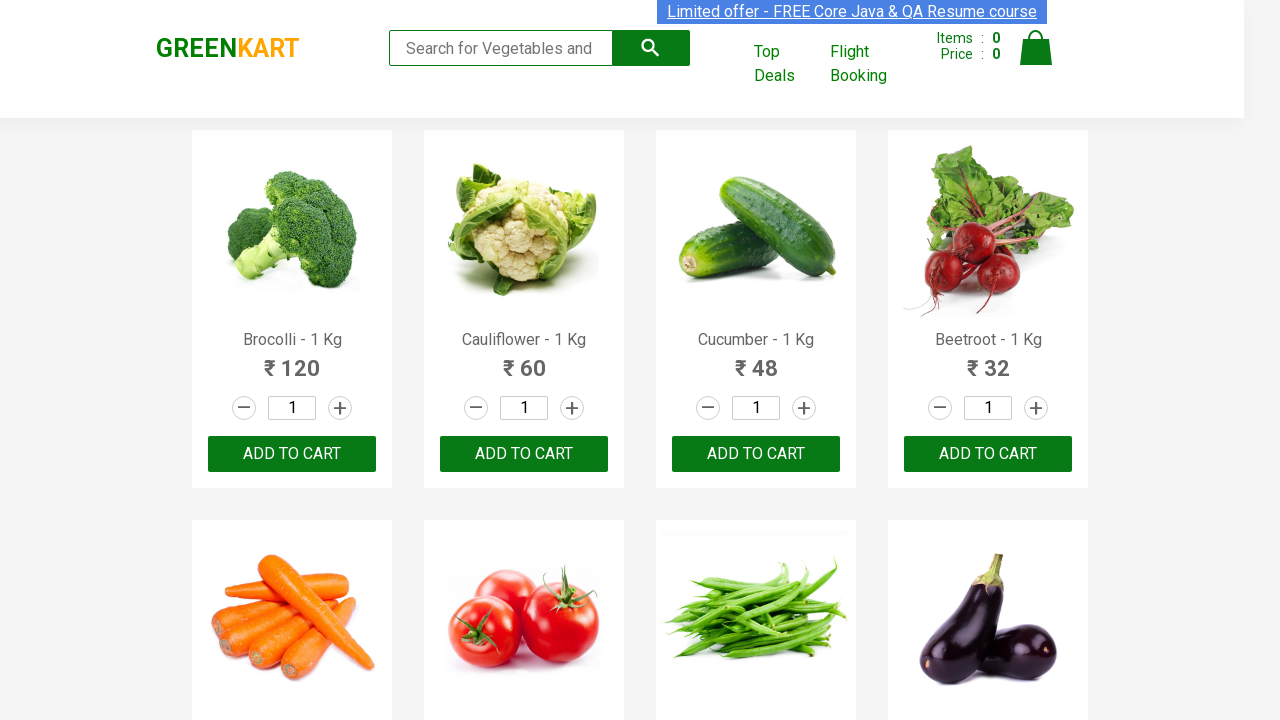

Retrieved all 'Add to cart' buttons
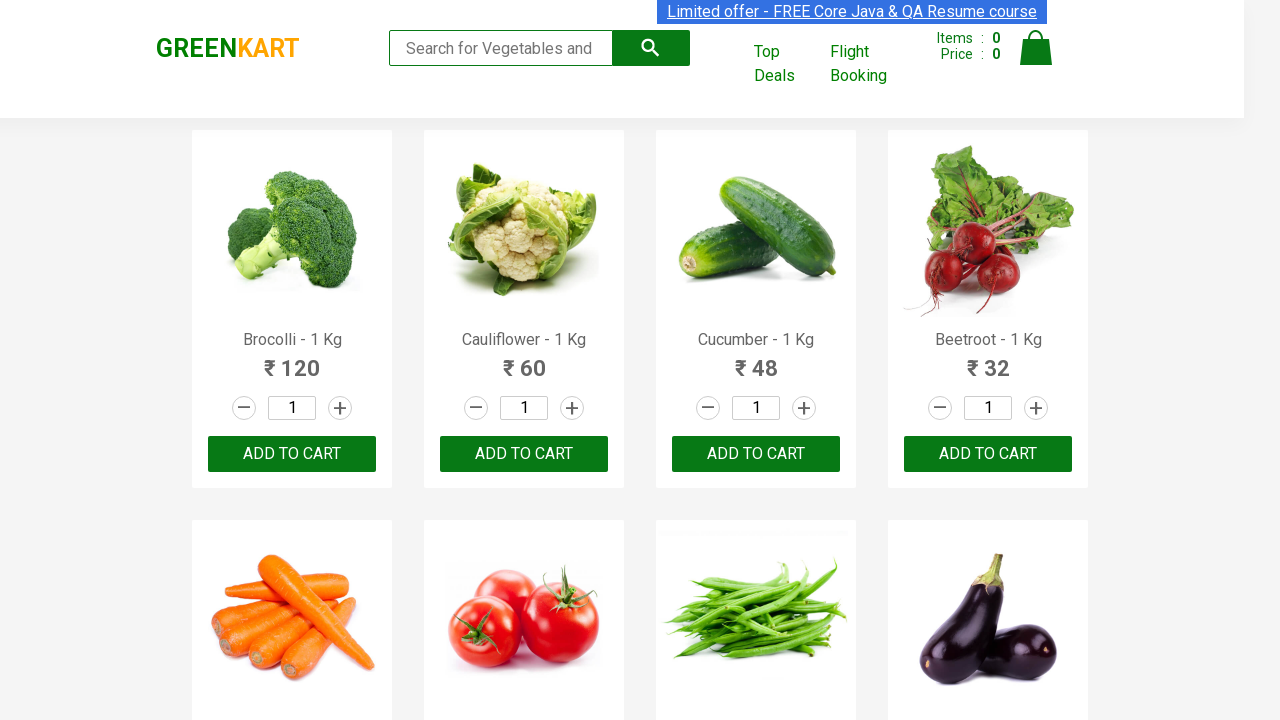

Added 'Brocolli' to cart (1 of 3) at (292, 454) on xpath=//div[@class='product-action']/button >> nth=0
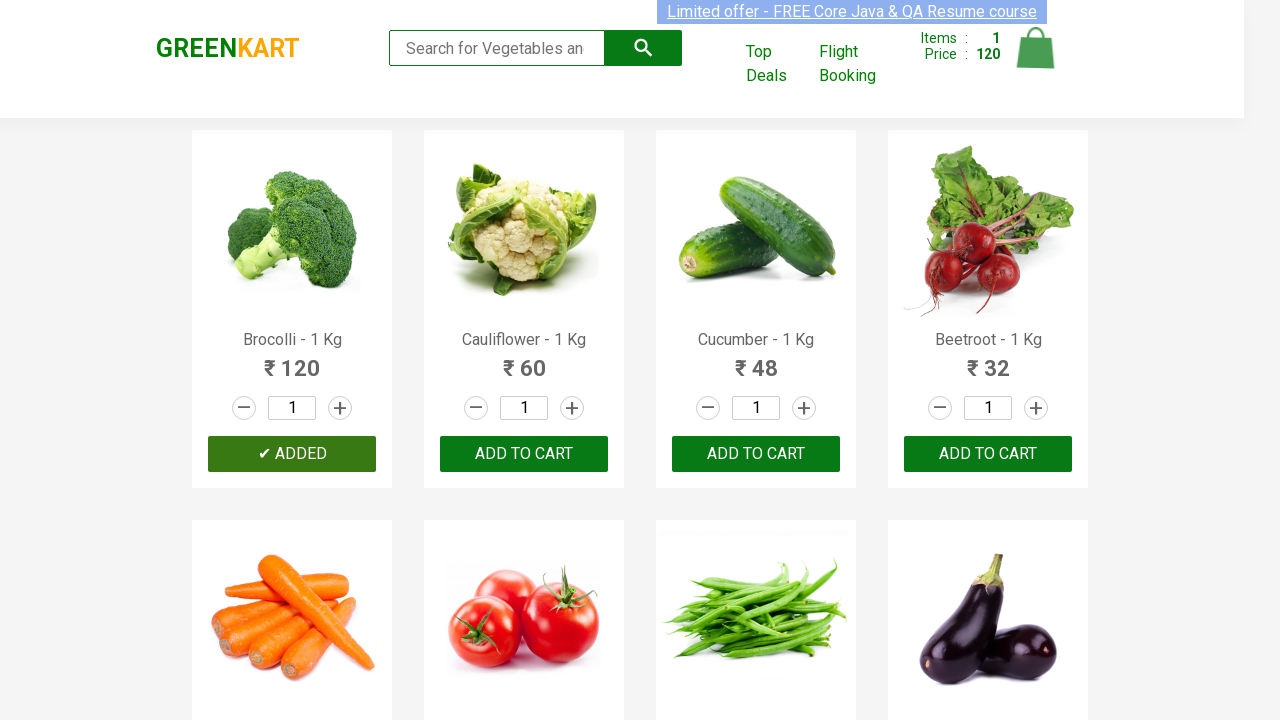

Added 'Cucumber' to cart (2 of 3) at (756, 454) on xpath=//div[@class='product-action']/button >> nth=2
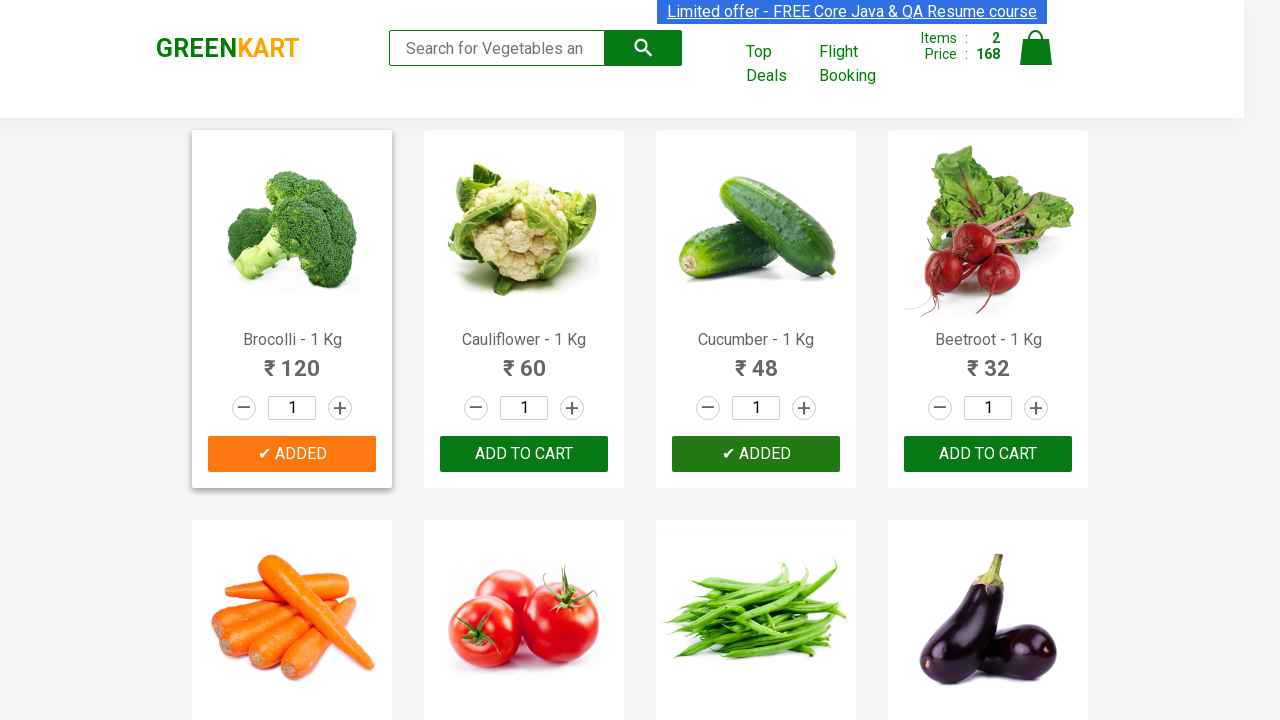

Added 'Beetroot' to cart (3 of 3) at (988, 454) on xpath=//div[@class='product-action']/button >> nth=3
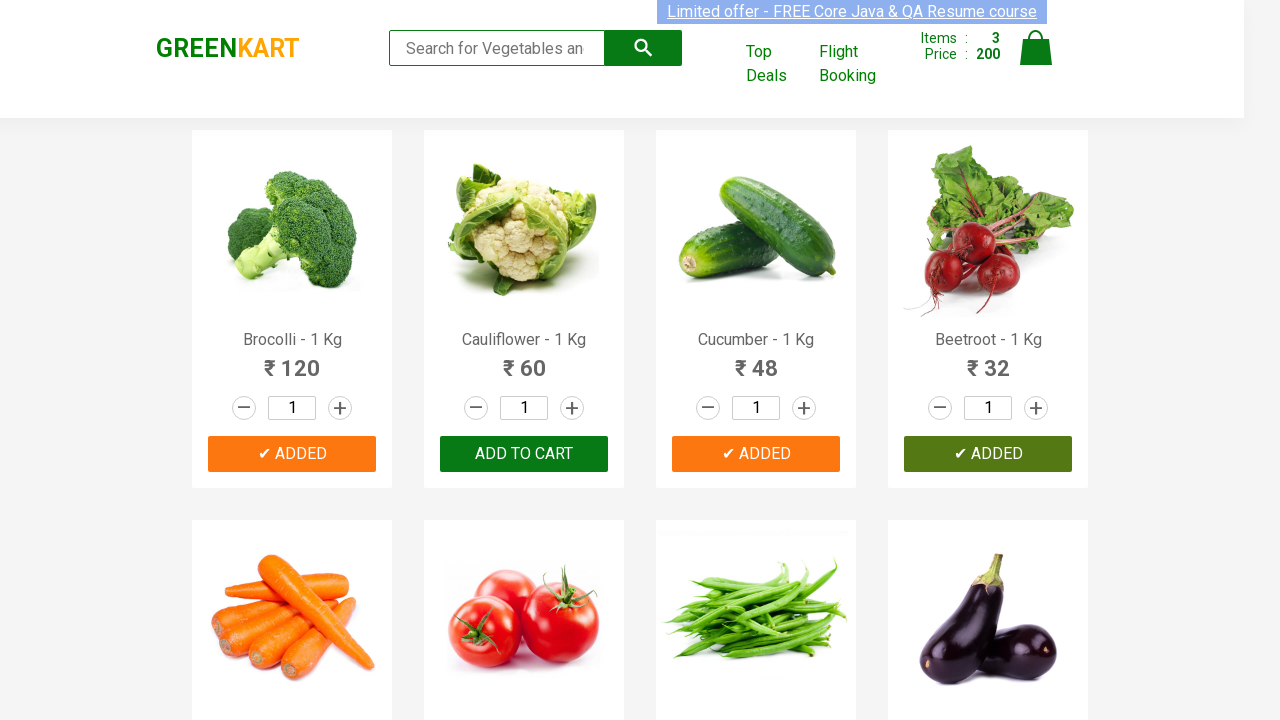

Clicked on the cart icon to view cart at (1036, 48) on img[alt='Cart']
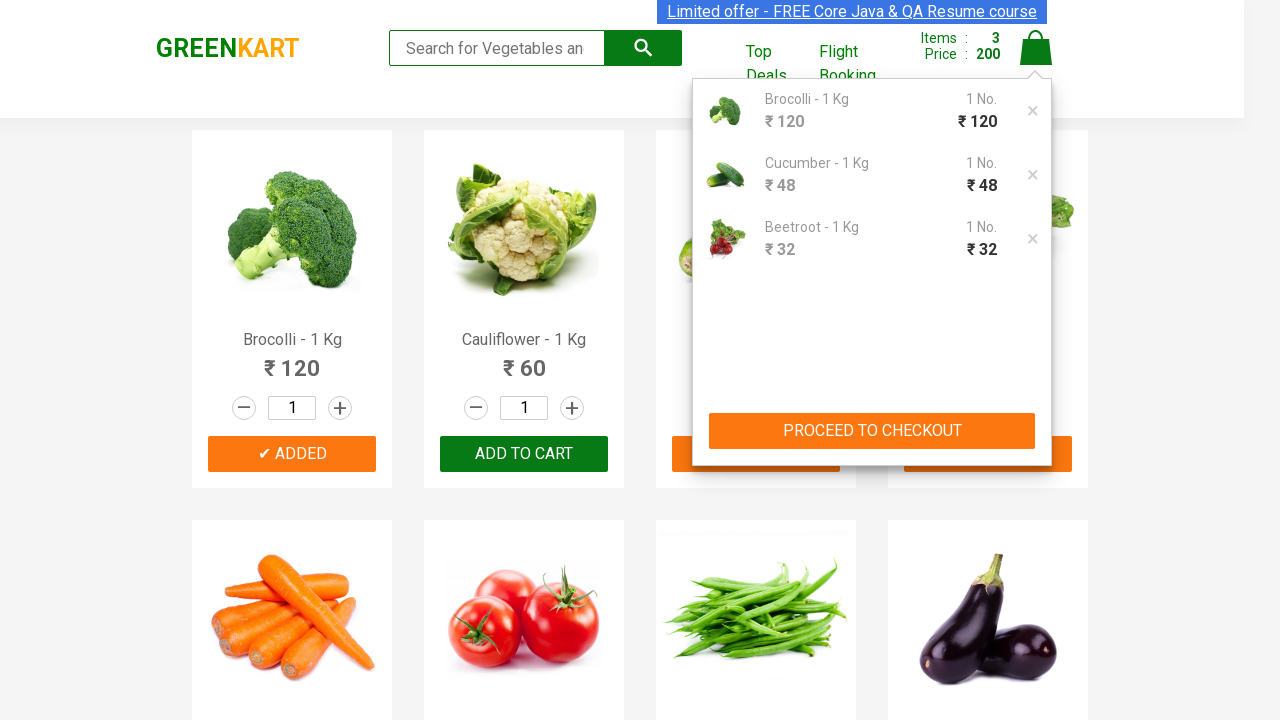

Clicked 'PROCEED TO CHECKOUT' button at (872, 431) on xpath=//button[contains(text(),'PROCEED TO CHECKOUT')]
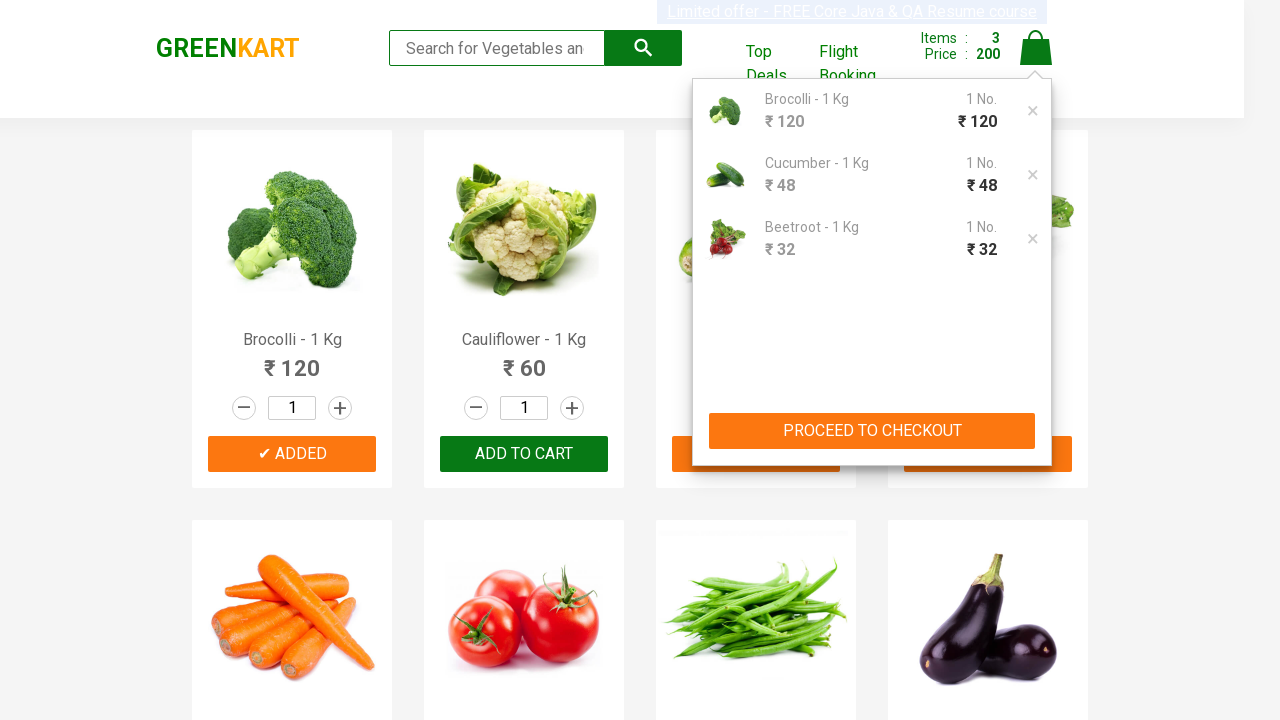

Waited for promo code input field to appear
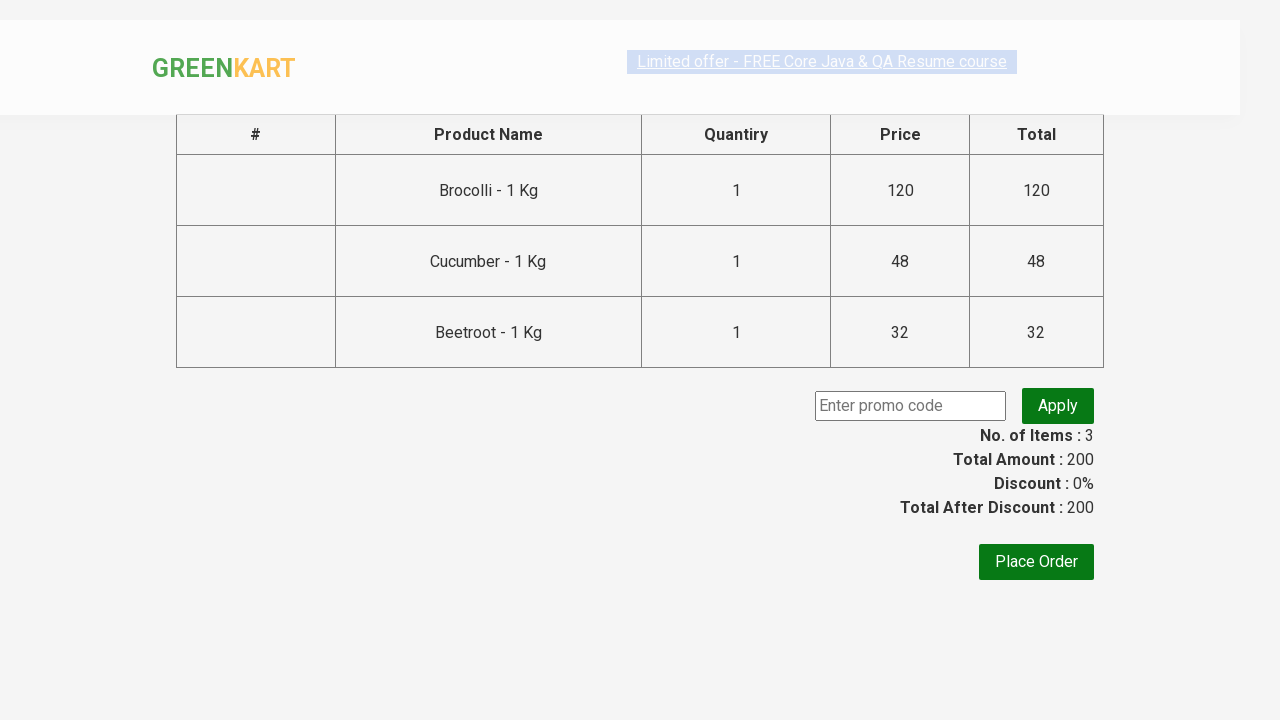

Entered promo code 'rahulshettyacademy' into the promo field on input.promoCode
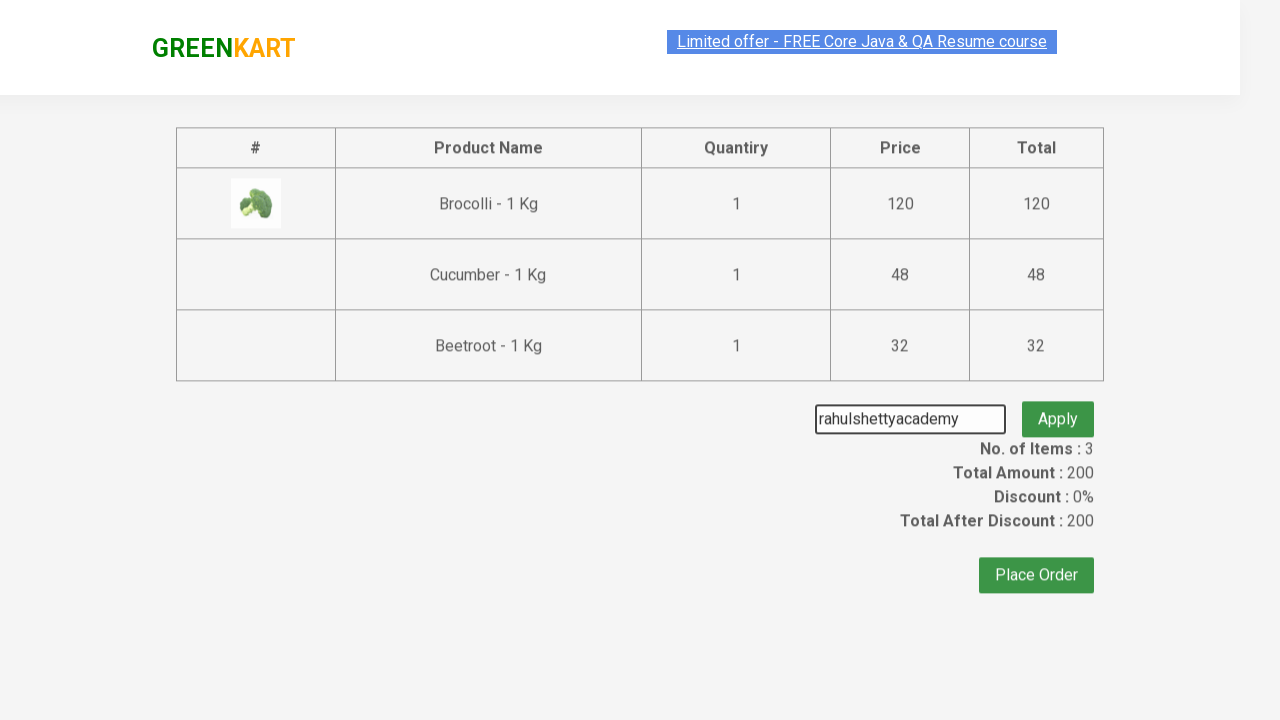

Clicked the 'Apply' button to apply the promo code at (1058, 406) on button.promoBtn
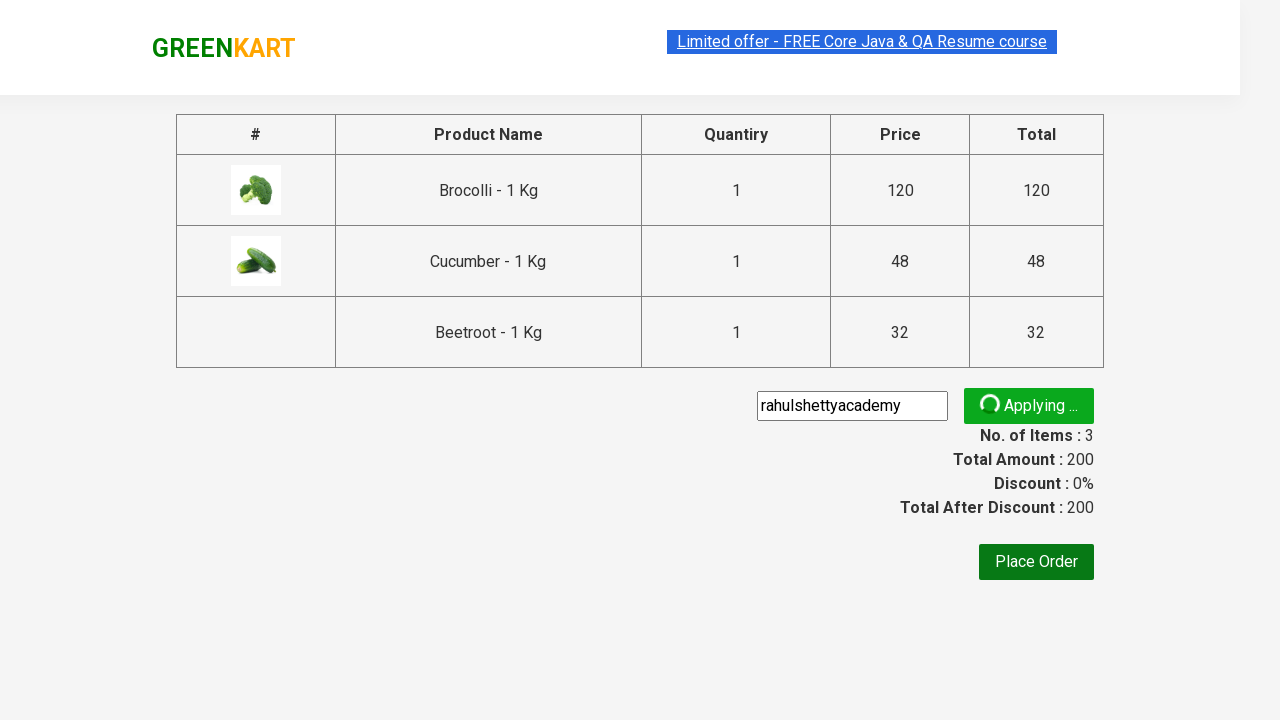

Promo code was successfully applied and discount information displayed
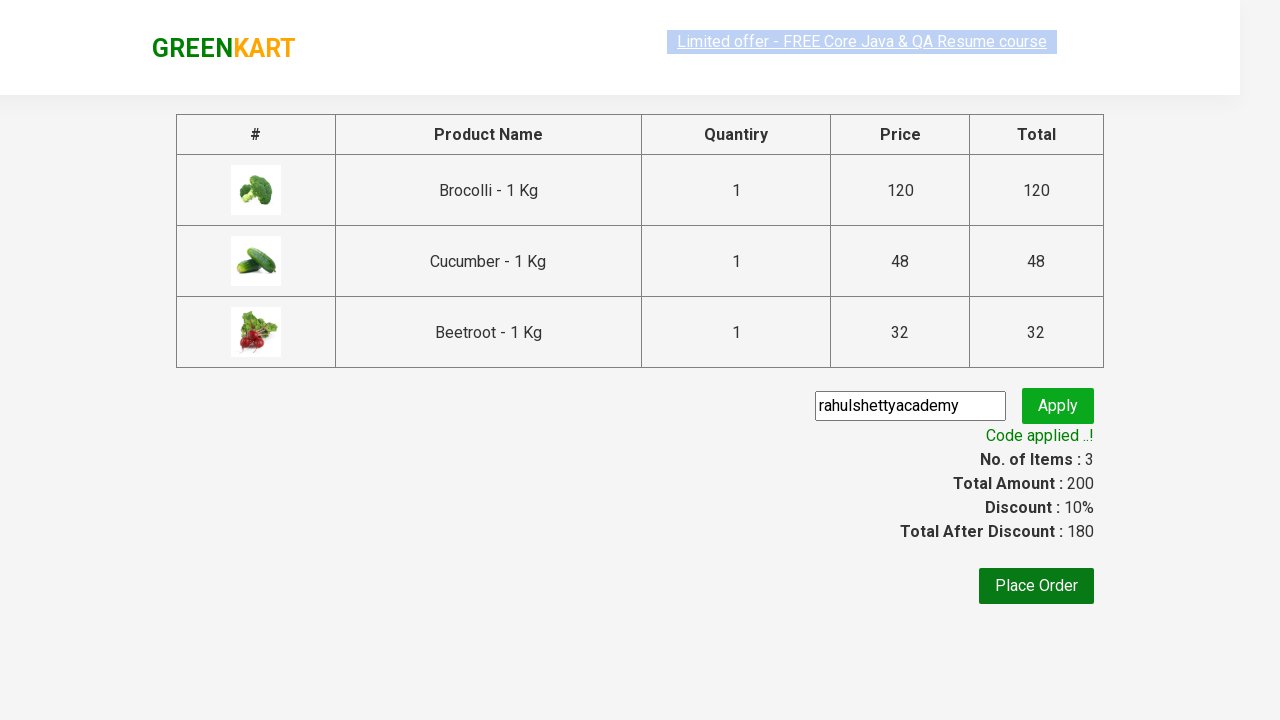

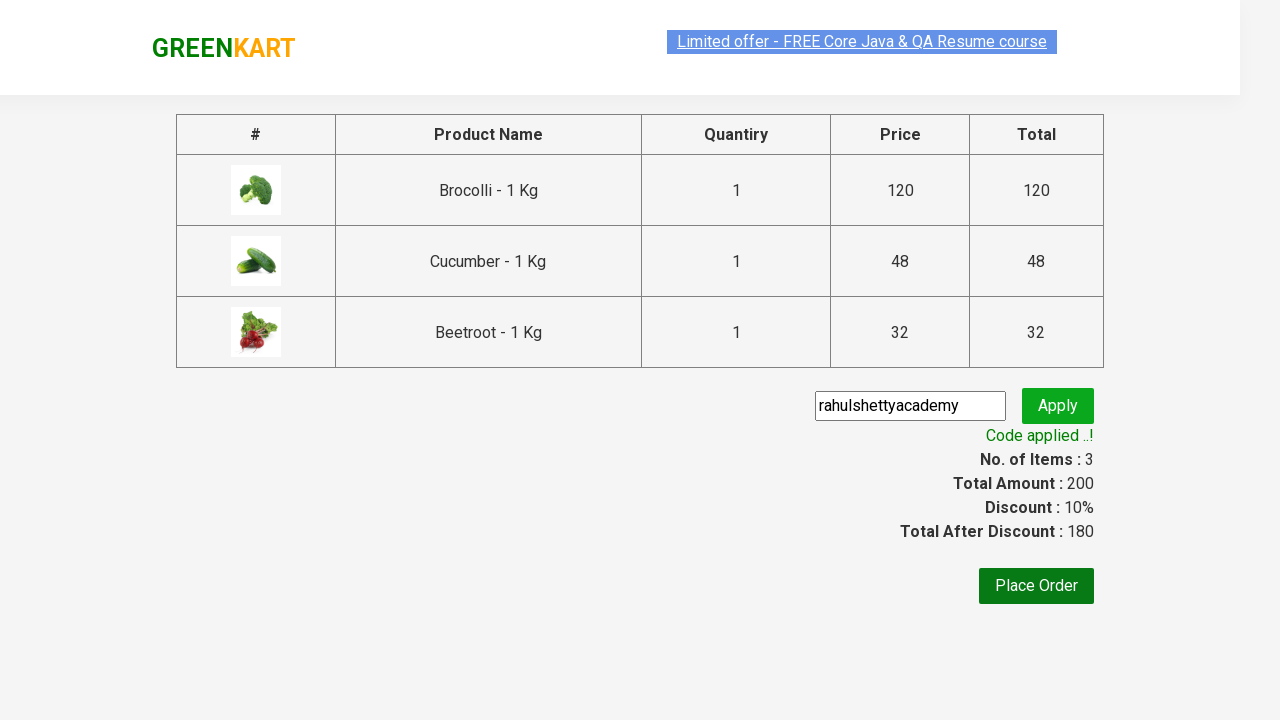